Tests click, hold, move and release mouse action for drag and drop

Starting URL: https://crossbrowsertesting.github.io/drag-and-drop

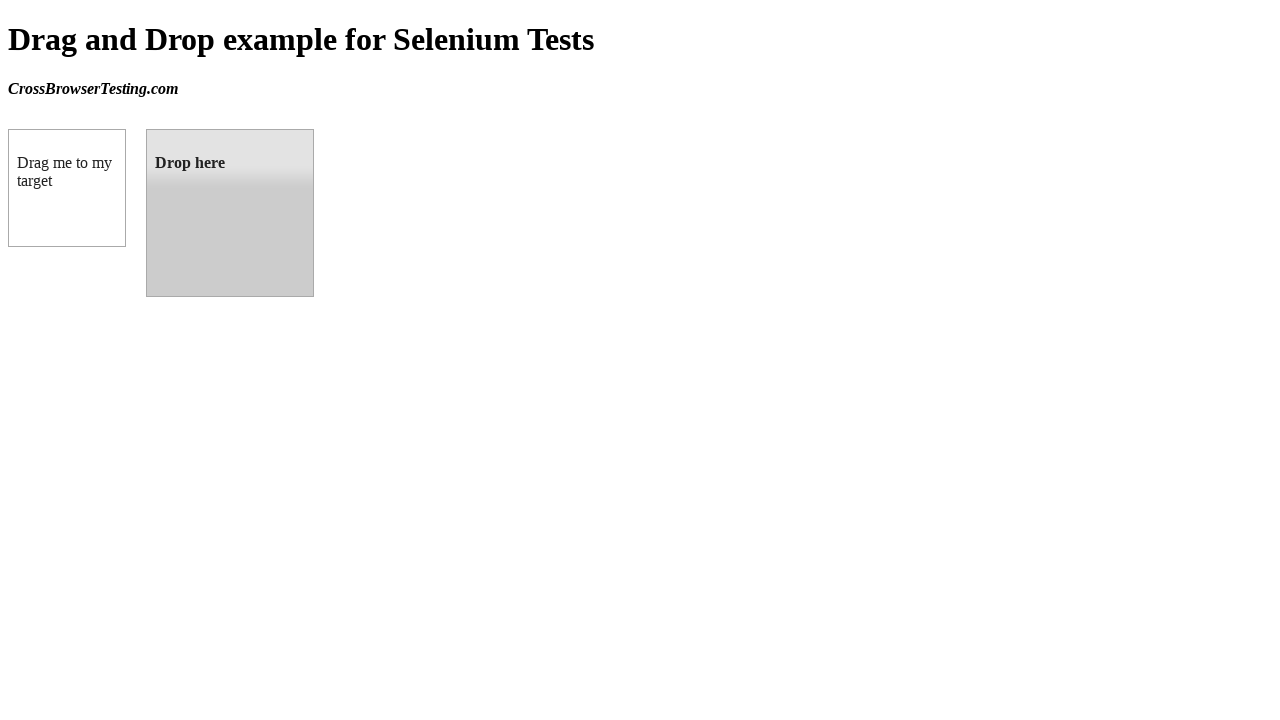

Located source element (draggable box A)
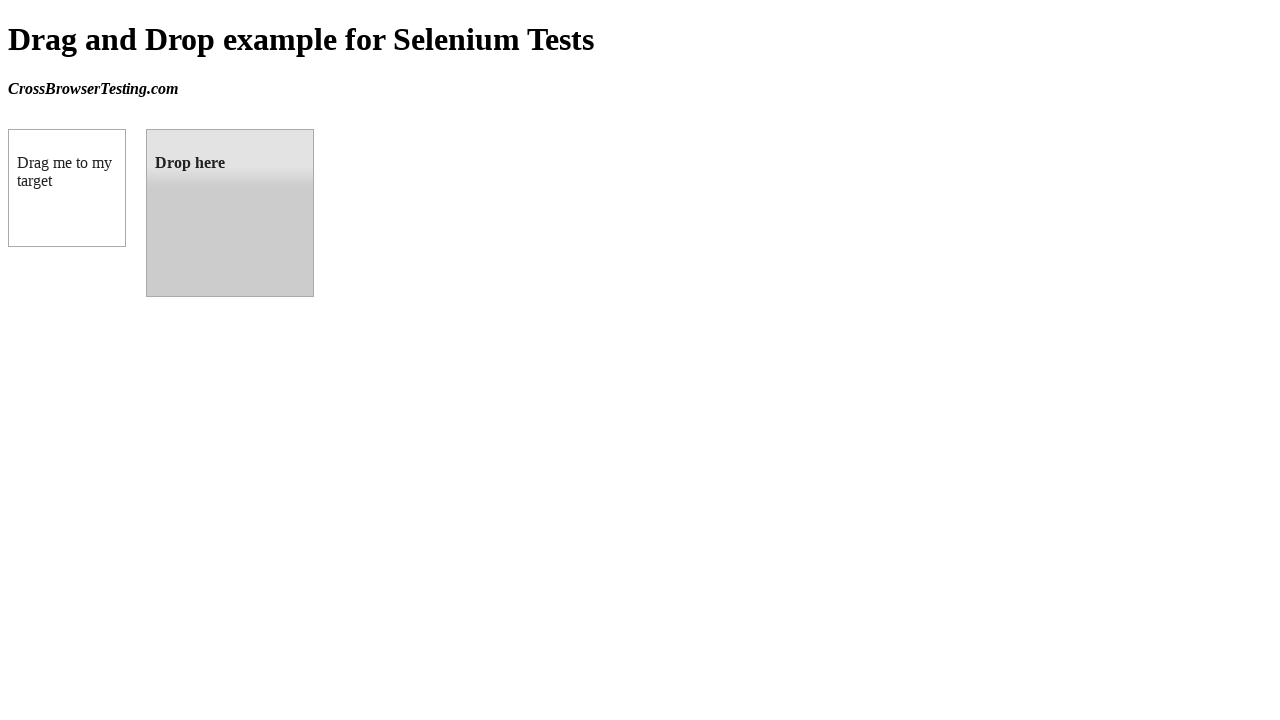

Retrieved bounding box coordinates of source element
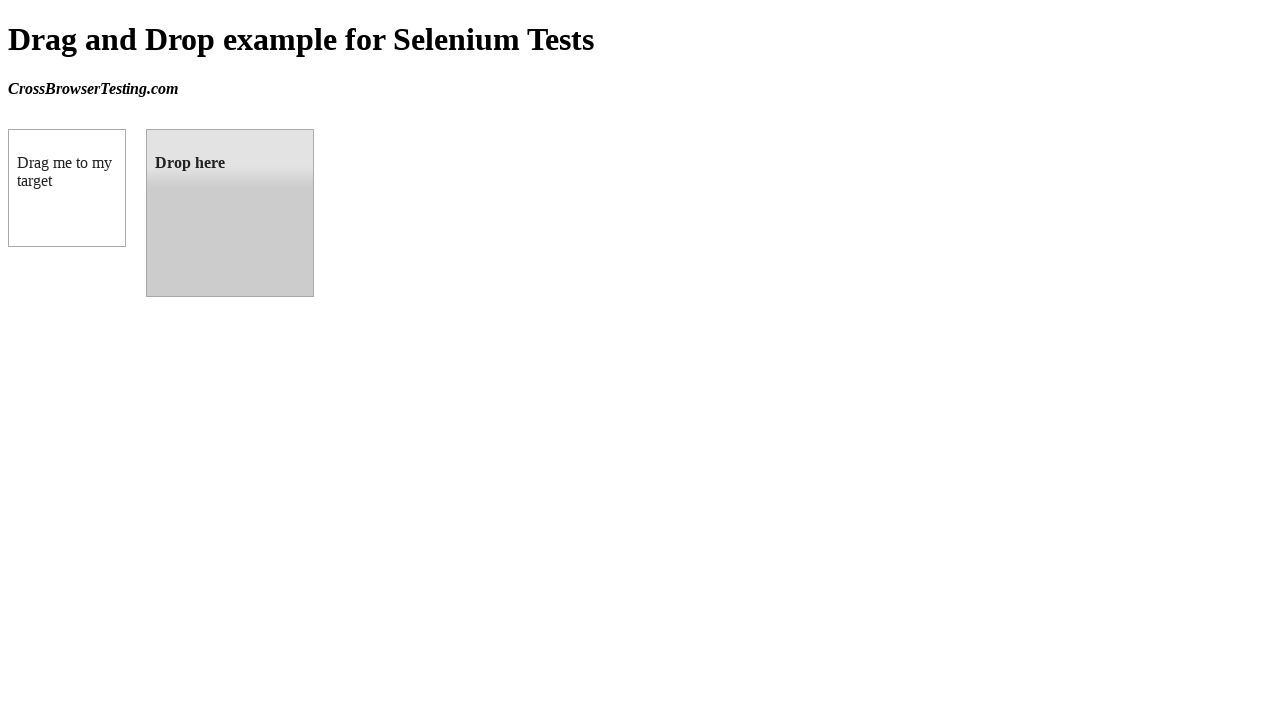

Located target element (droppable box B)
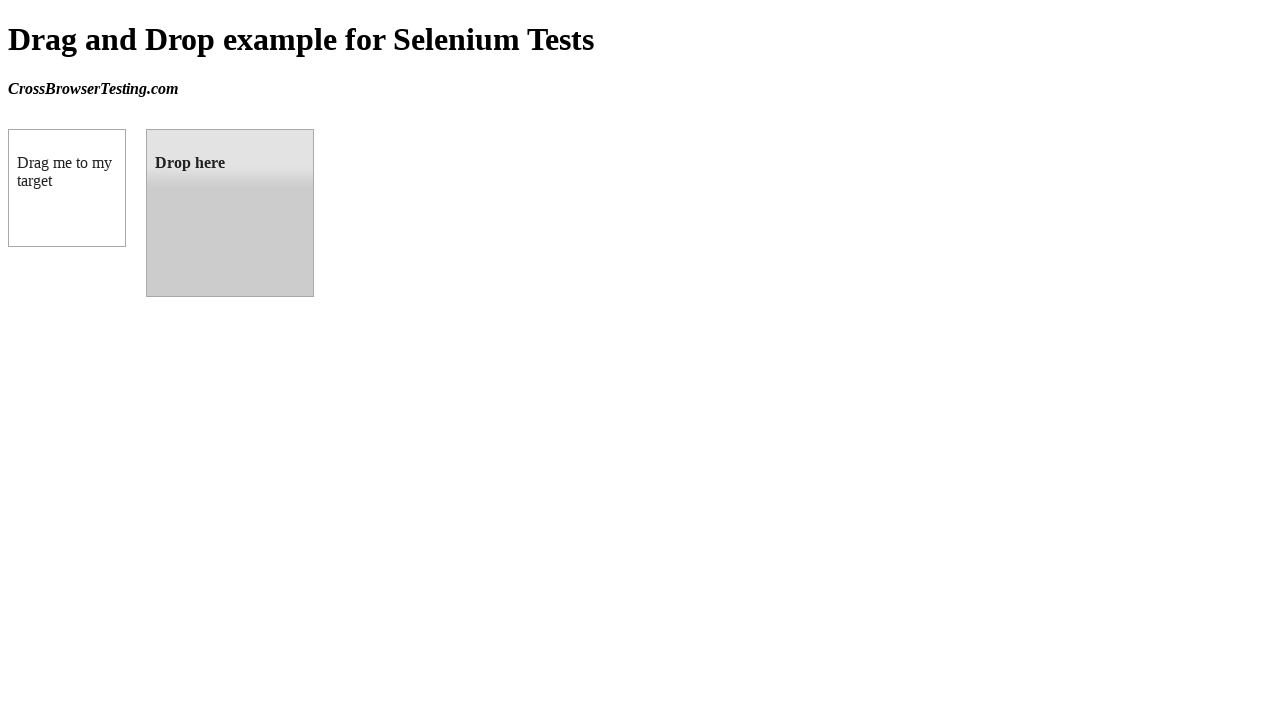

Retrieved bounding box coordinates of target element
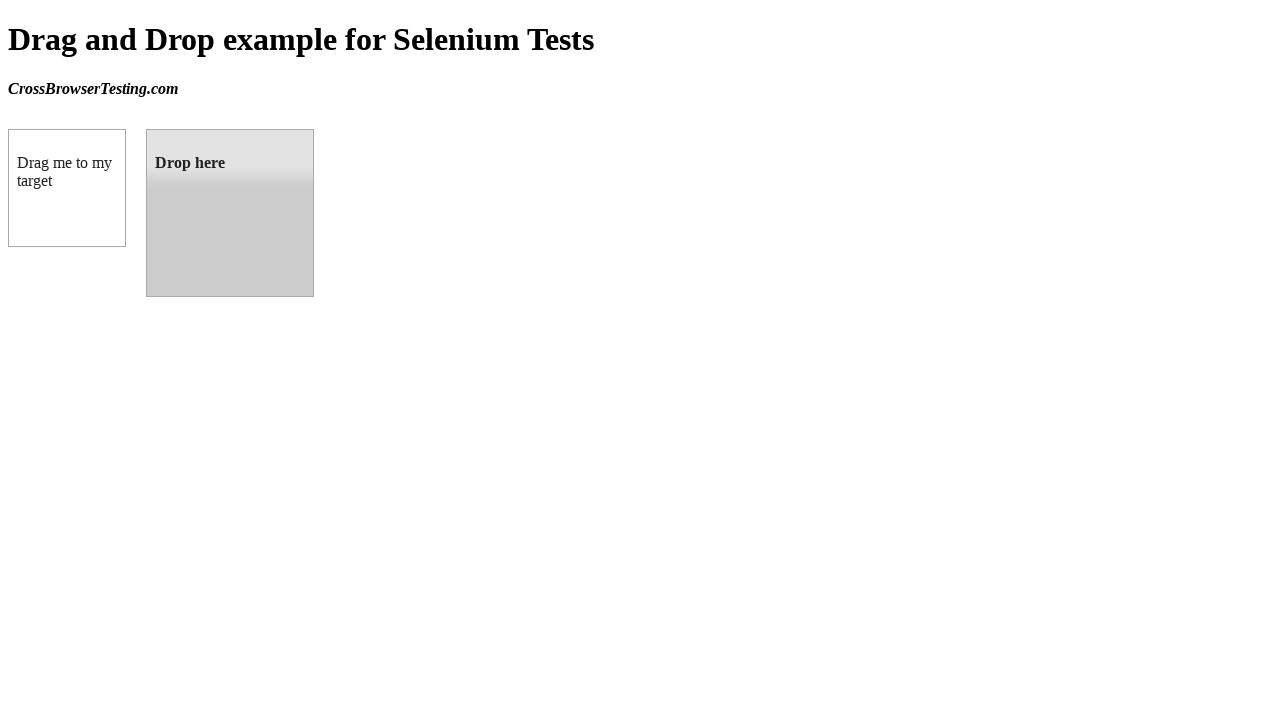

Moved mouse to center of source element at (67, 188)
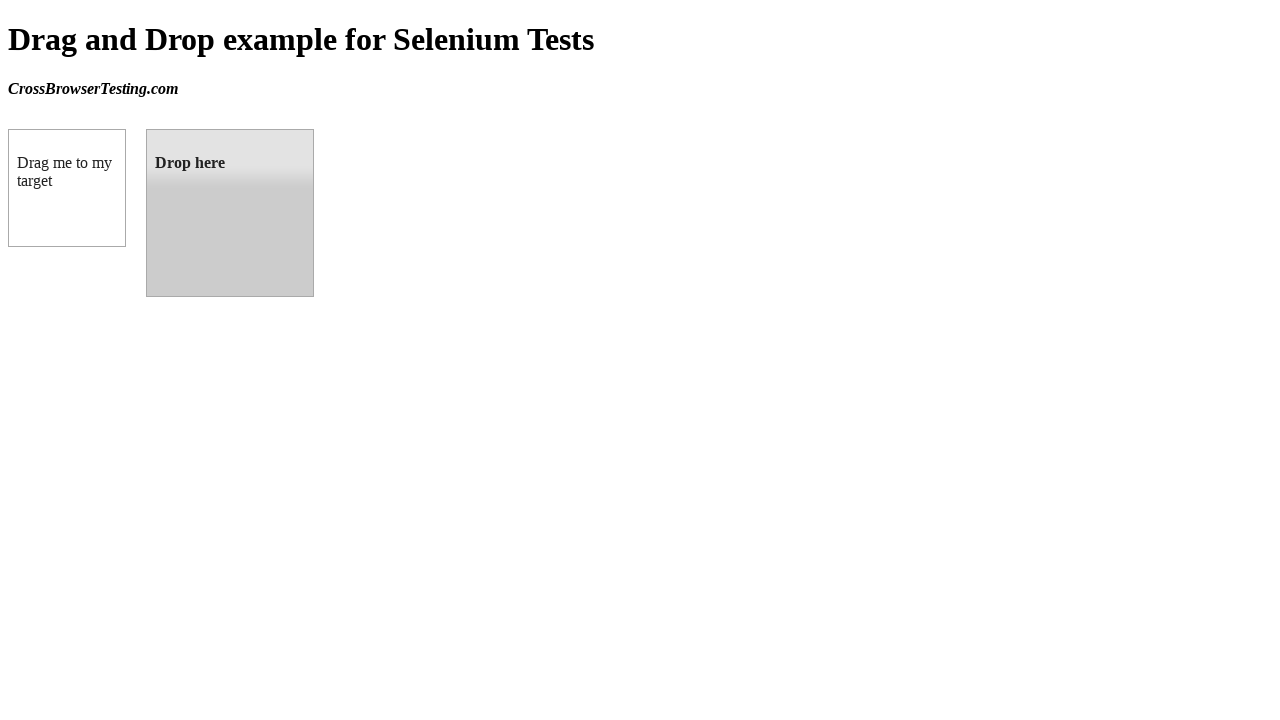

Clicked and held mouse button down on source element at (67, 188)
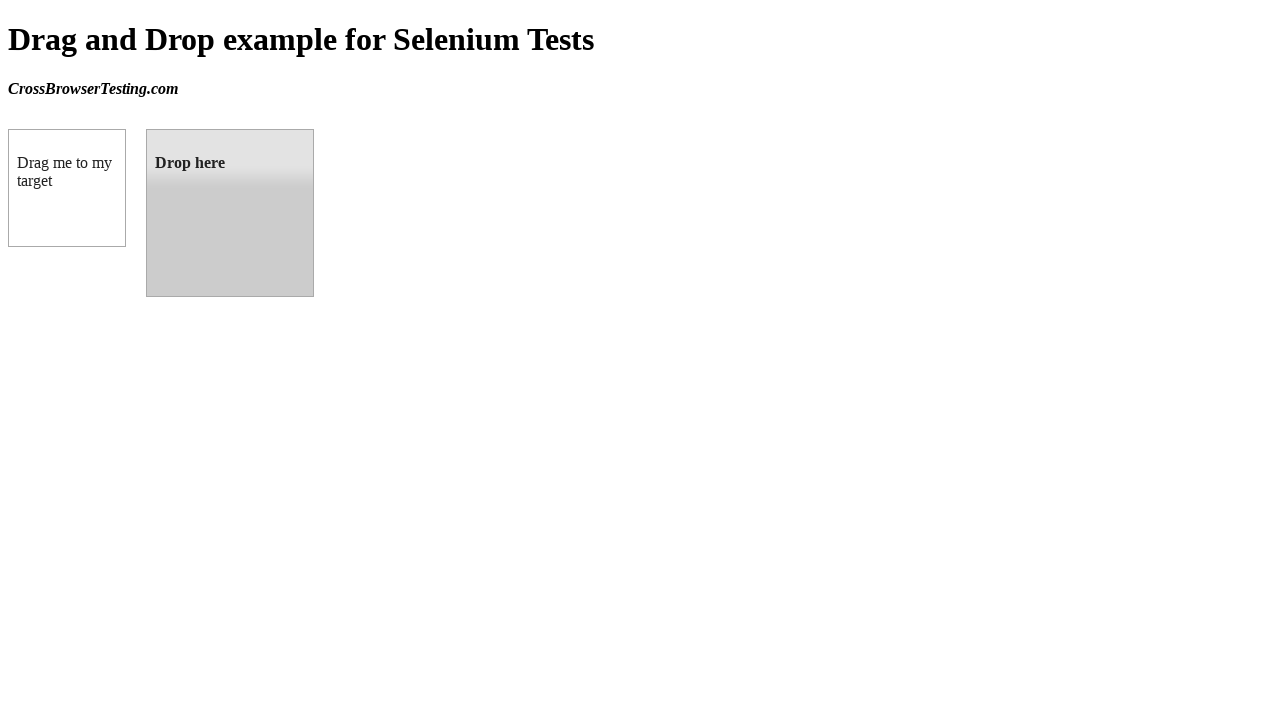

Moved mouse to center of target element while holding button at (230, 213)
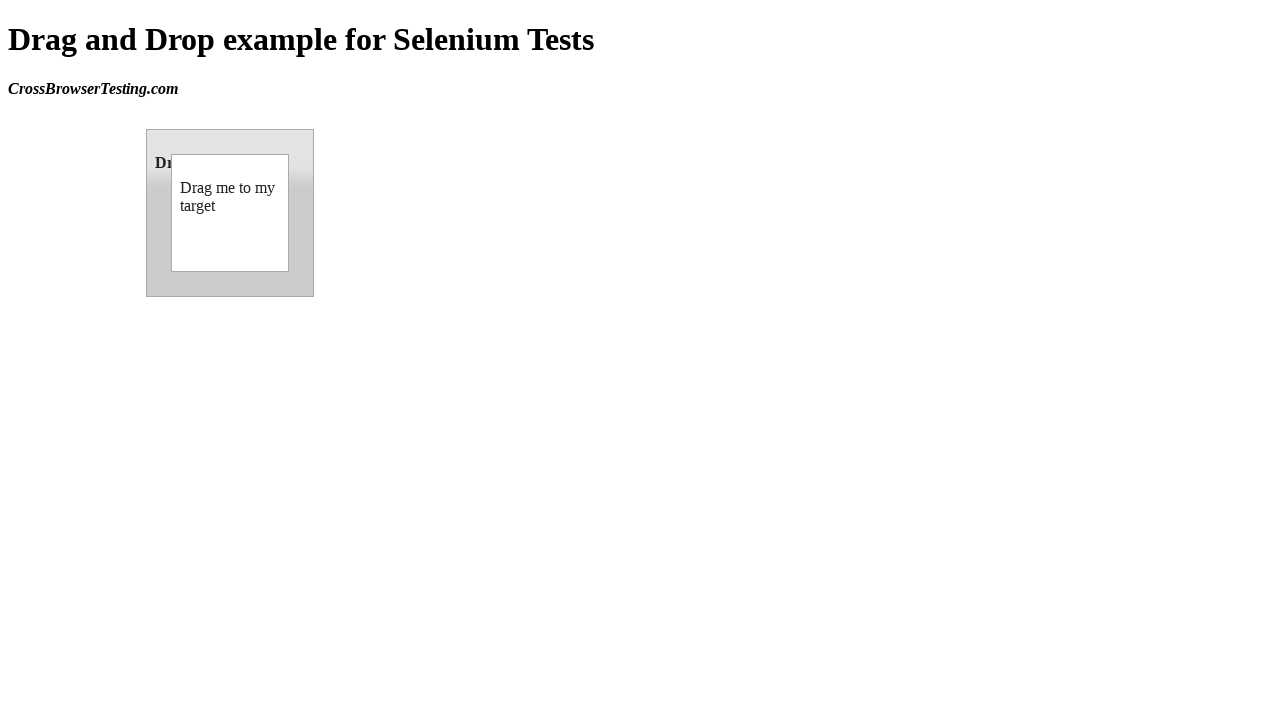

Released mouse button to complete drag and drop at (230, 213)
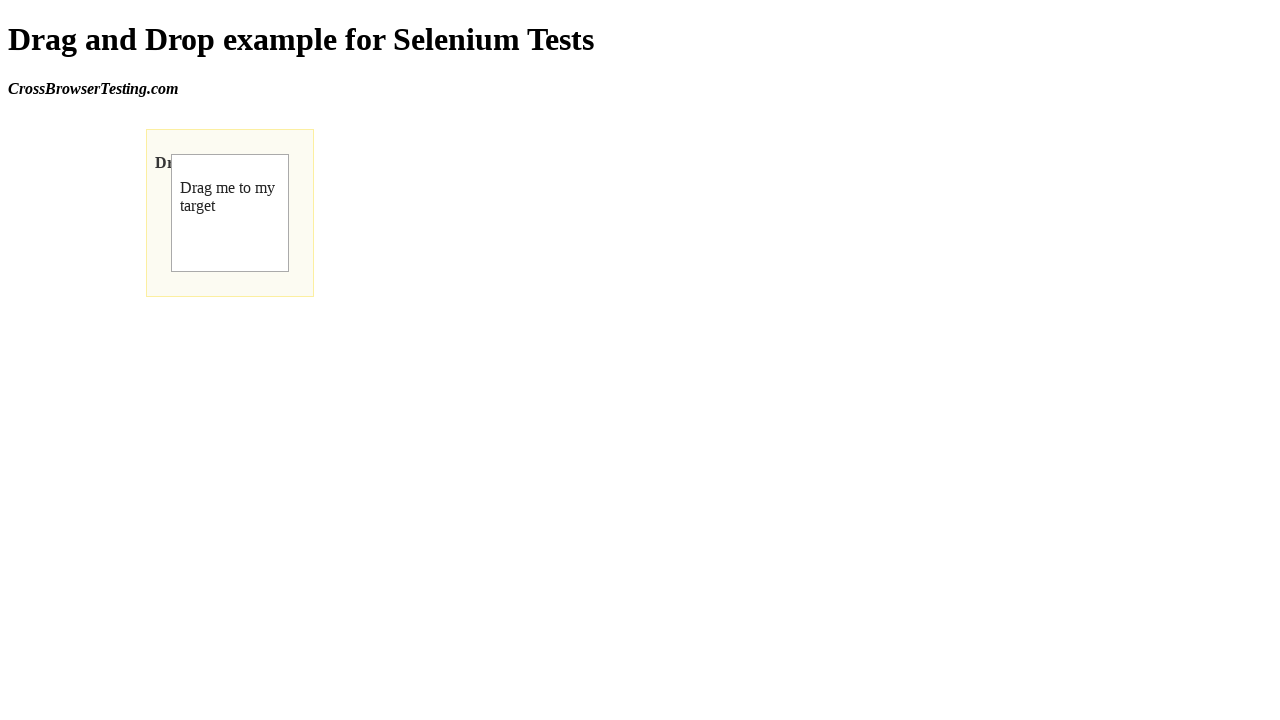

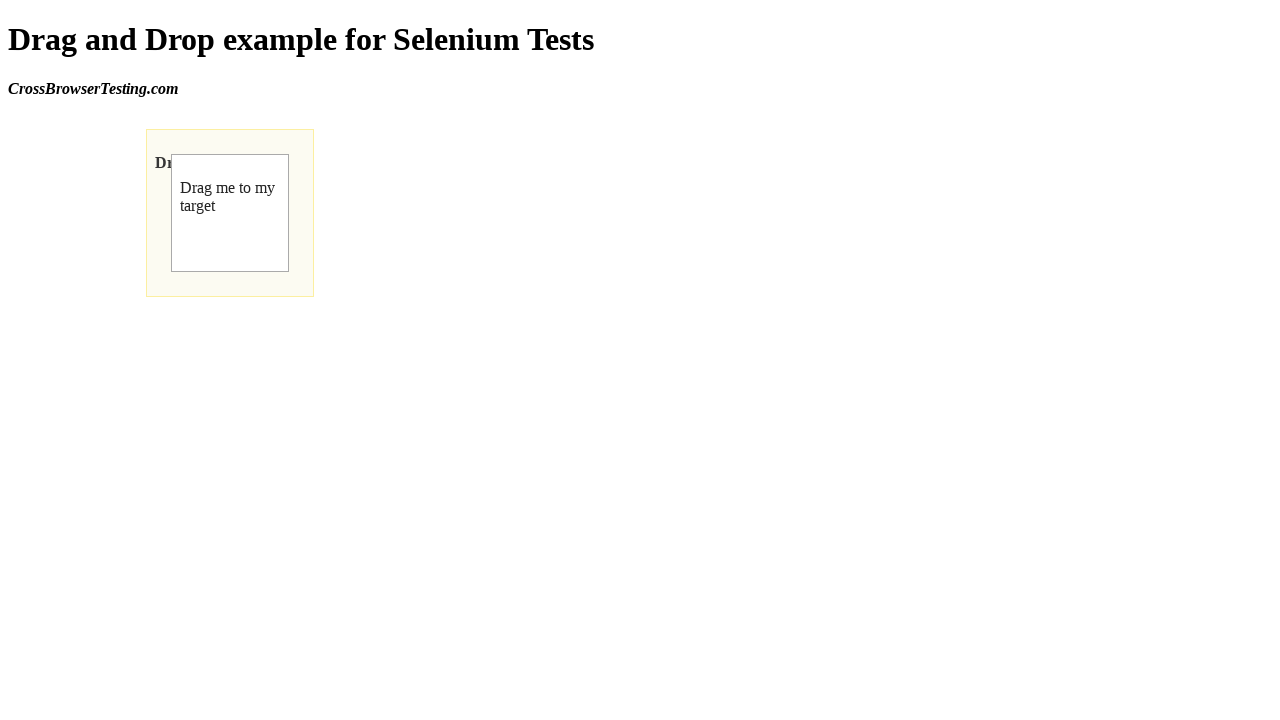